Tests progress bar functionality by starting it, waiting for it to reach 45%, then stopping it

Starting URL: https://demoqa.com/progress-bar

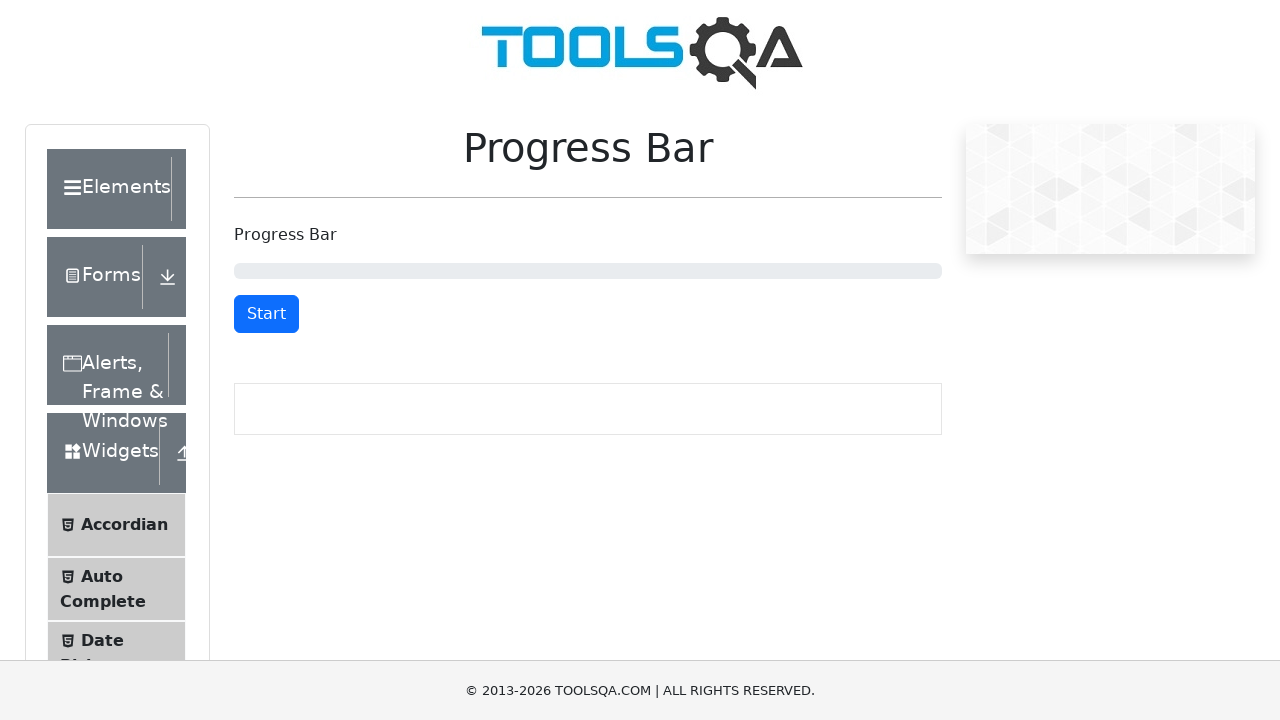

Clicked start button to begin progress bar at (266, 314) on #startStopButton
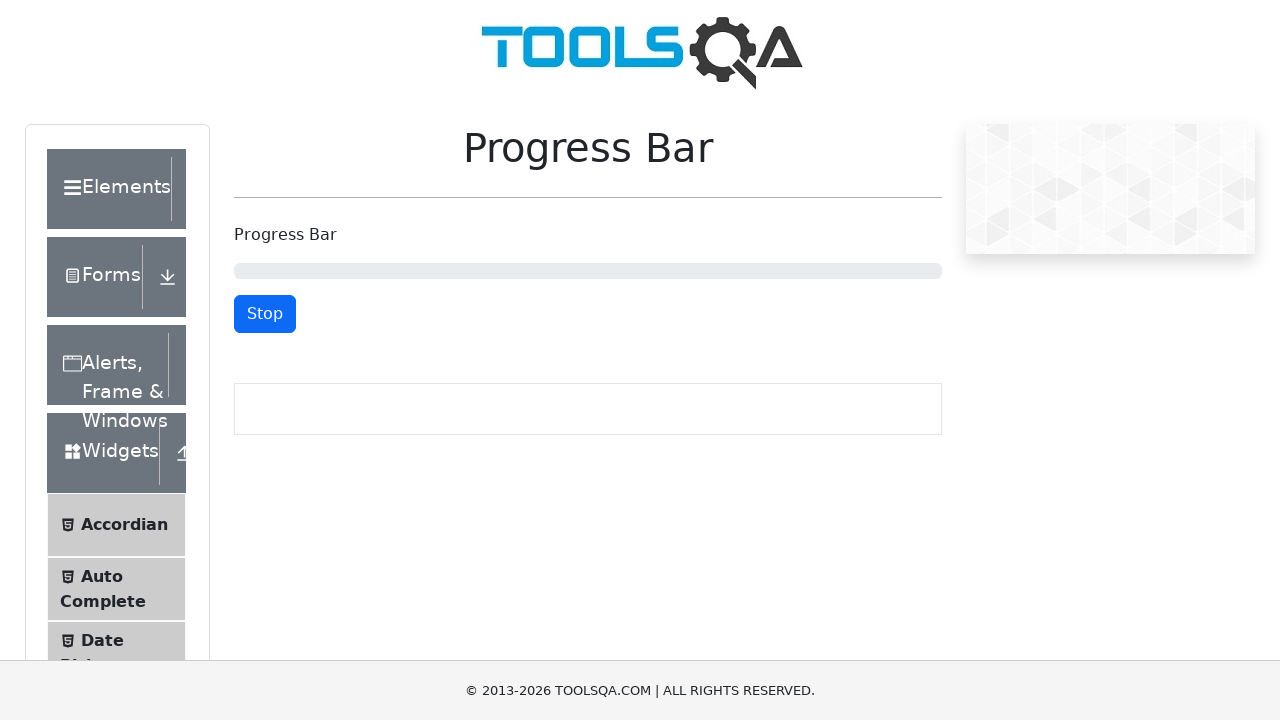

Progress bar reached 45%
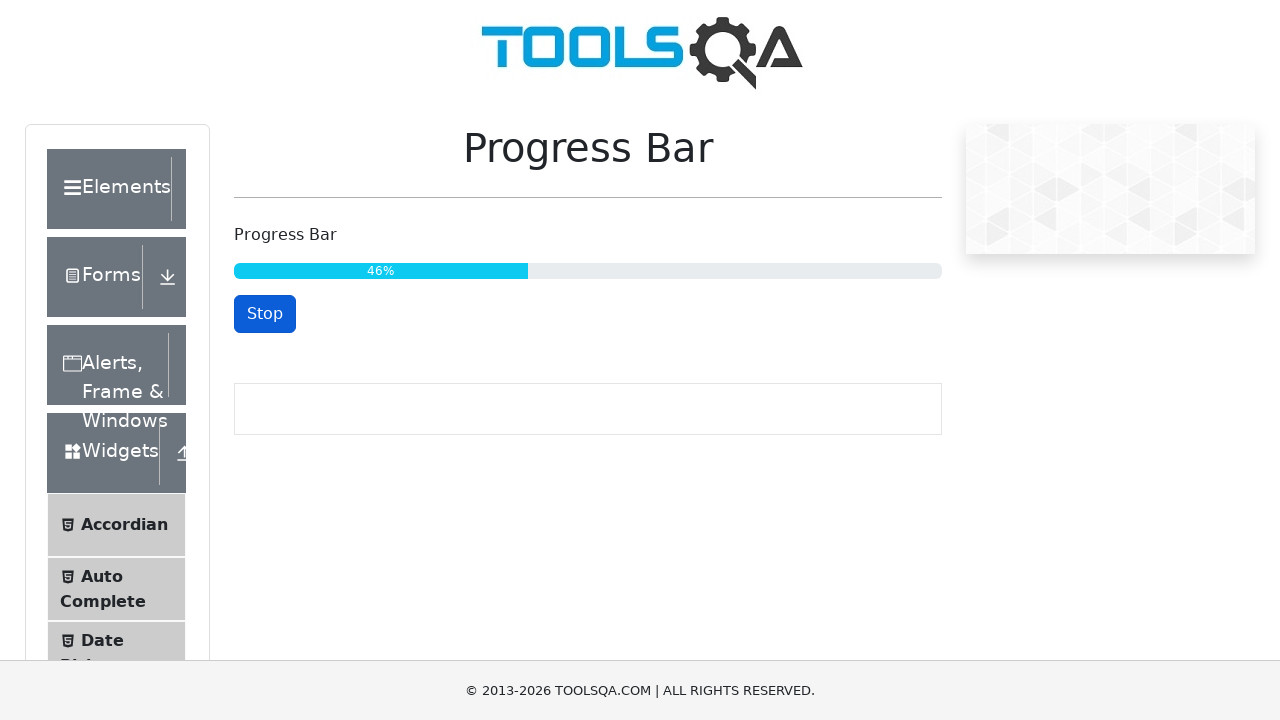

Clicked stop button to stop the progress bar at (265, 314) on #startStopButton
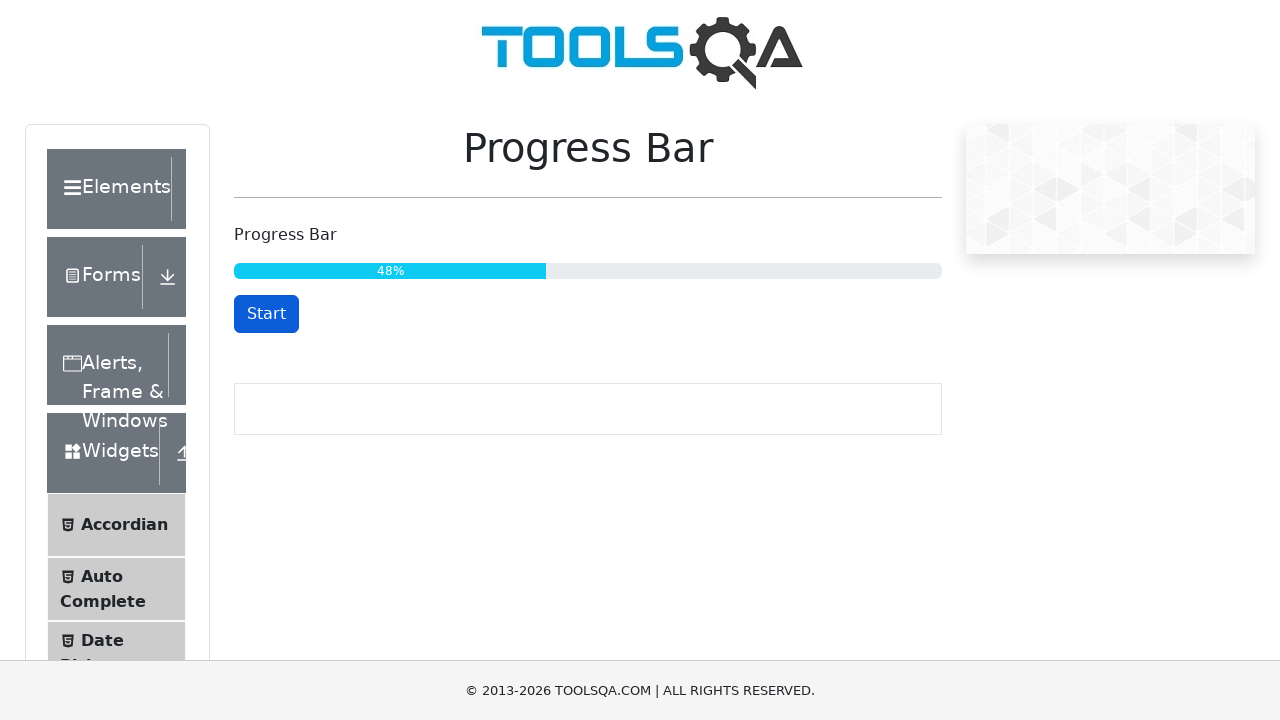

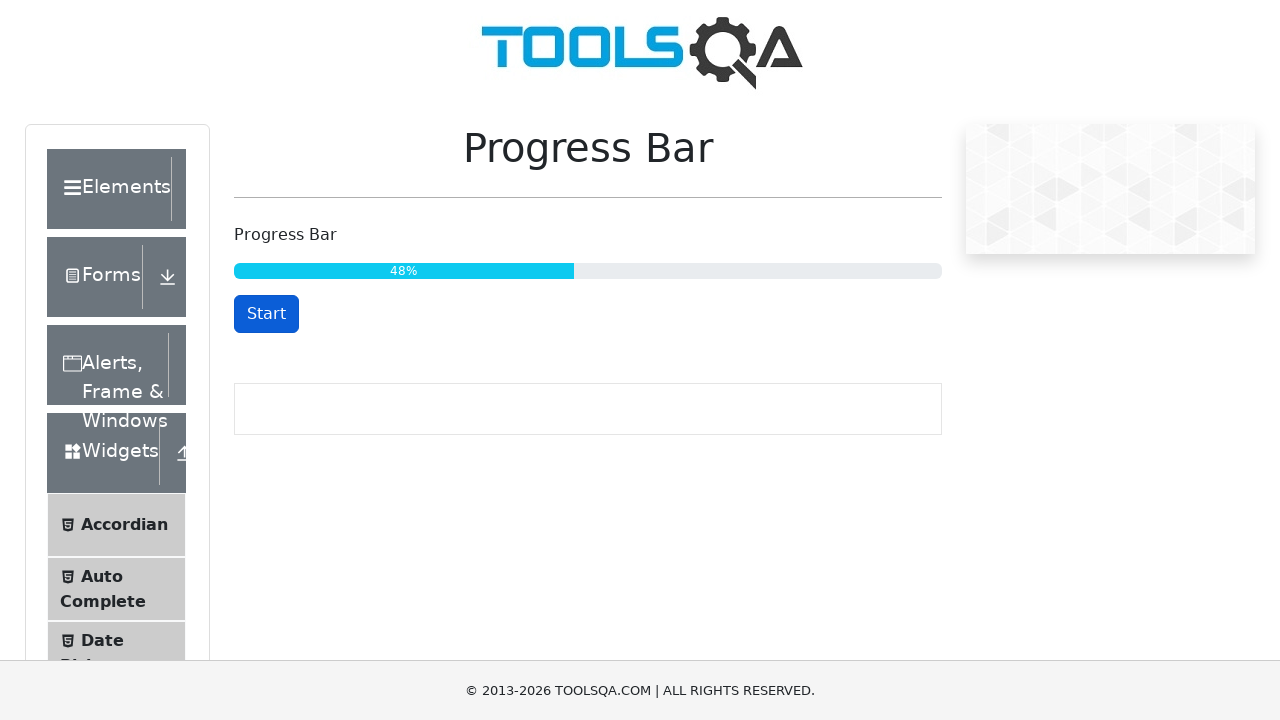